Tests entering paste details (content and title) on Pastebin and verifies the fields contain the expected values

Starting URL: https://pastebin.com

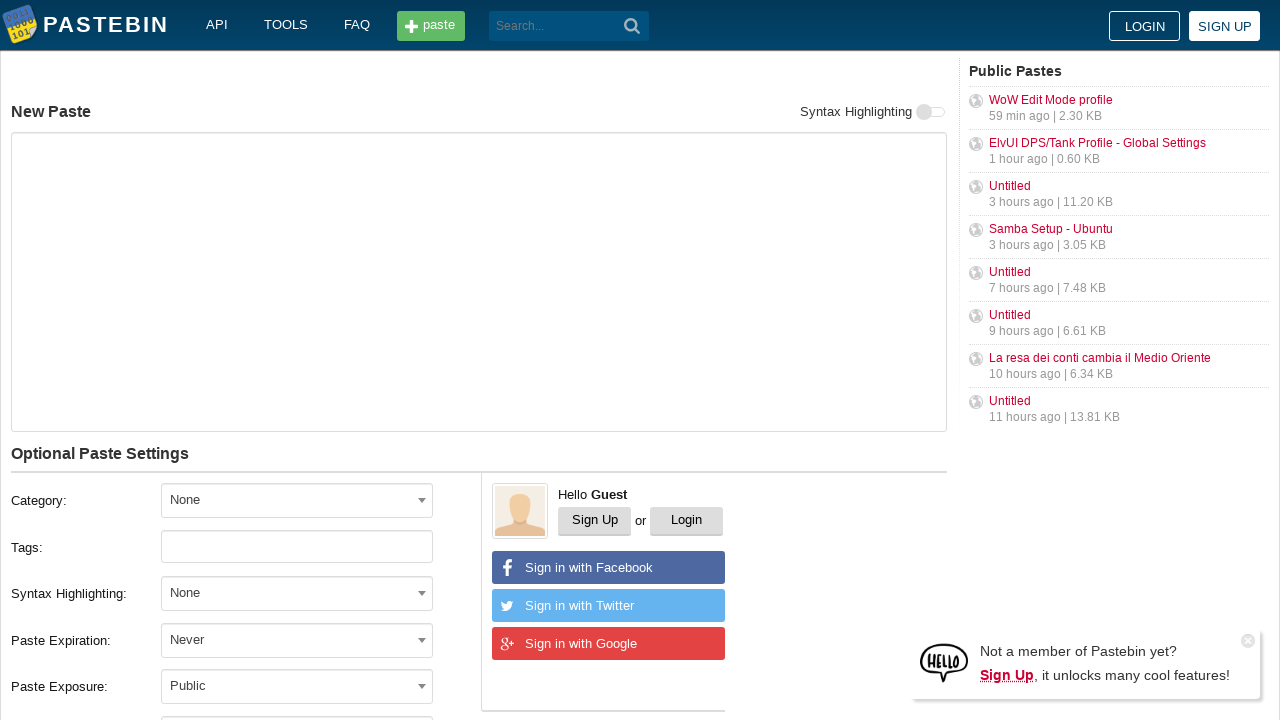

Filled paste content field with 'Hello from WebDriver' on #postform-text
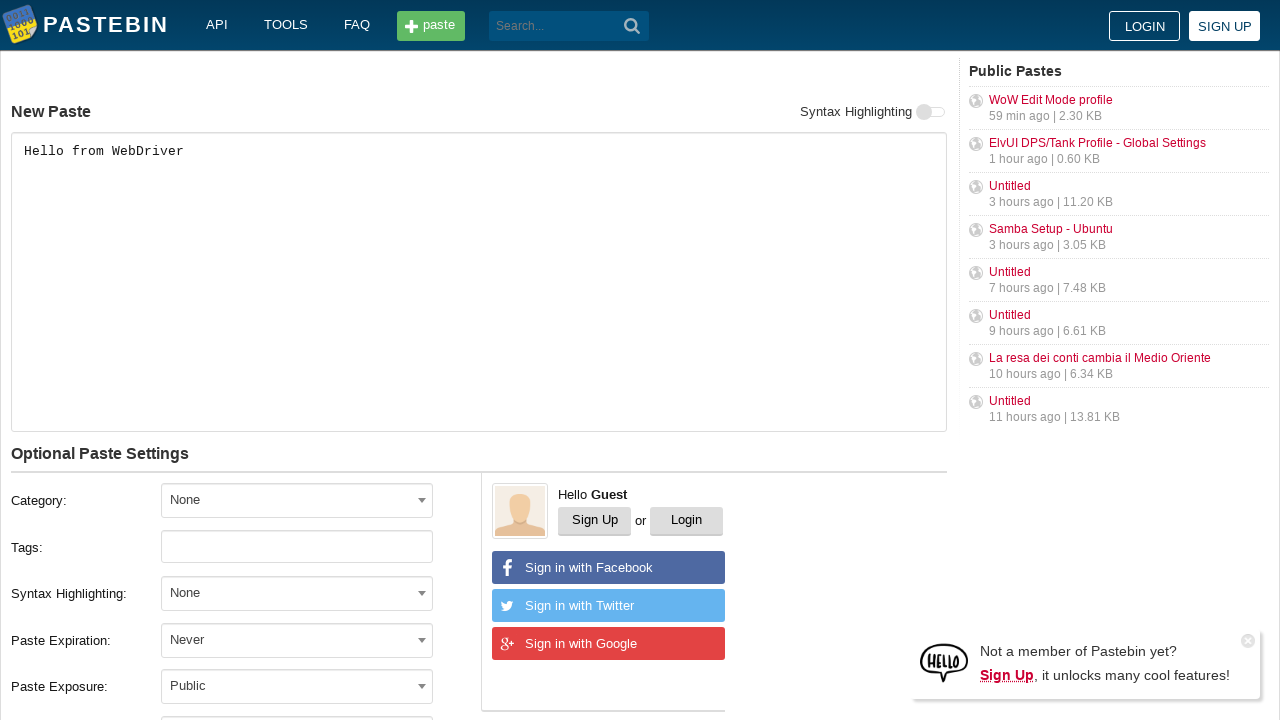

Filled paste title field with 'helloweb' on #postform-name
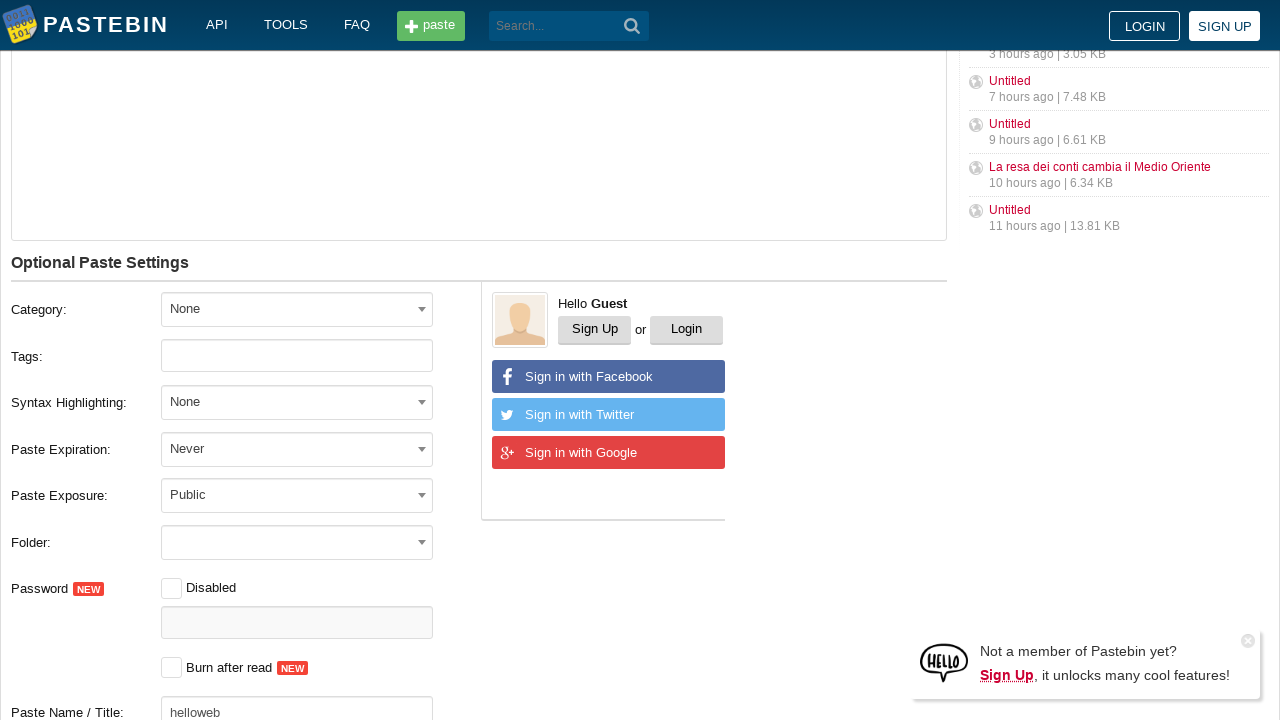

Waited for paste title field to be available
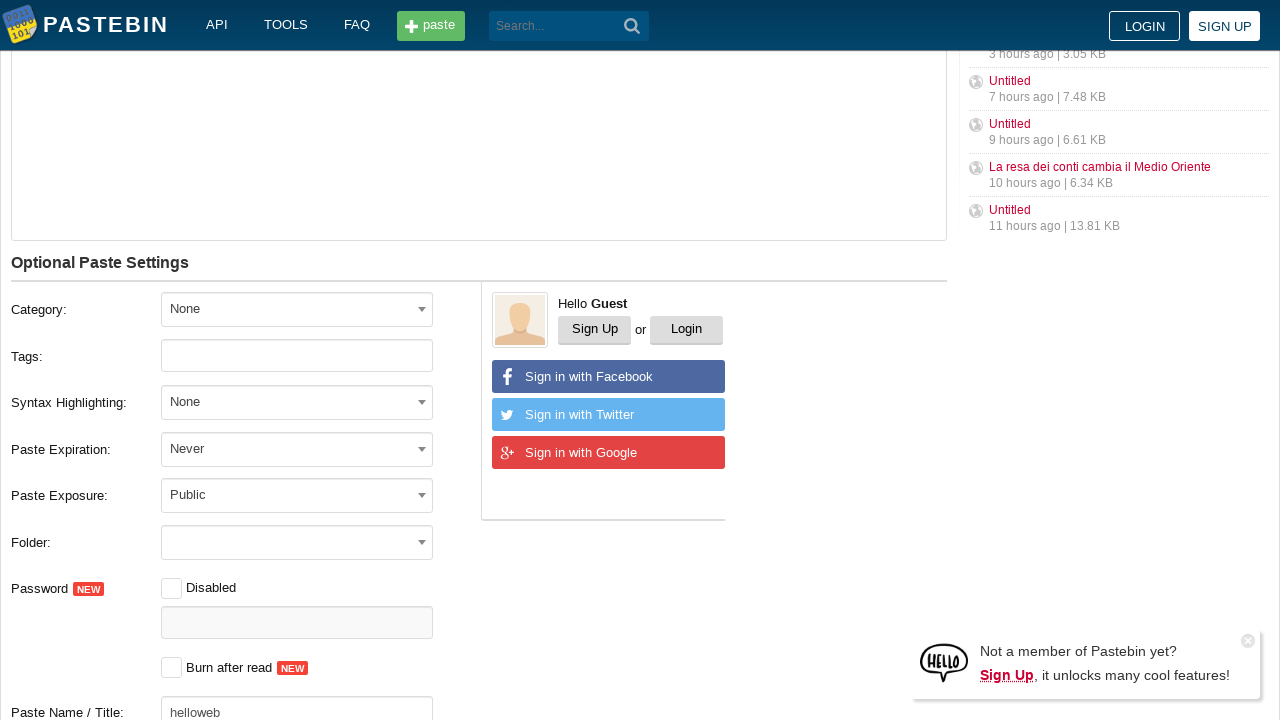

Waited for paste content field to be available
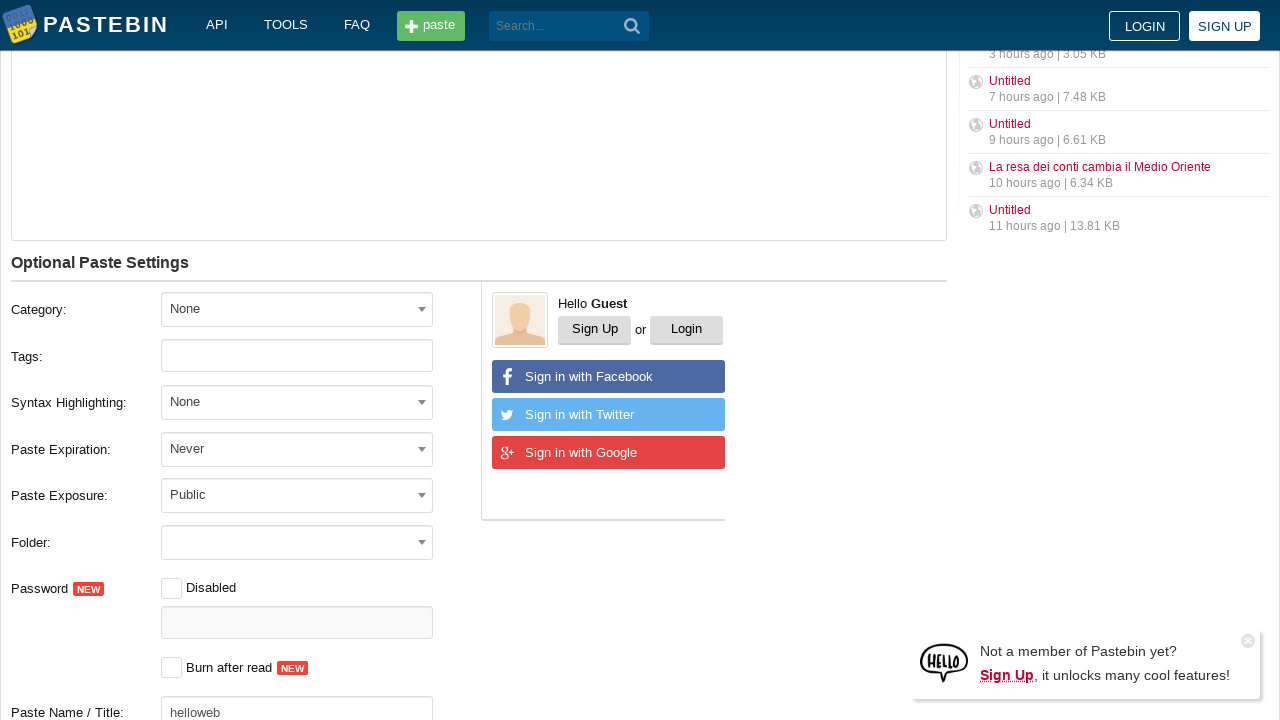

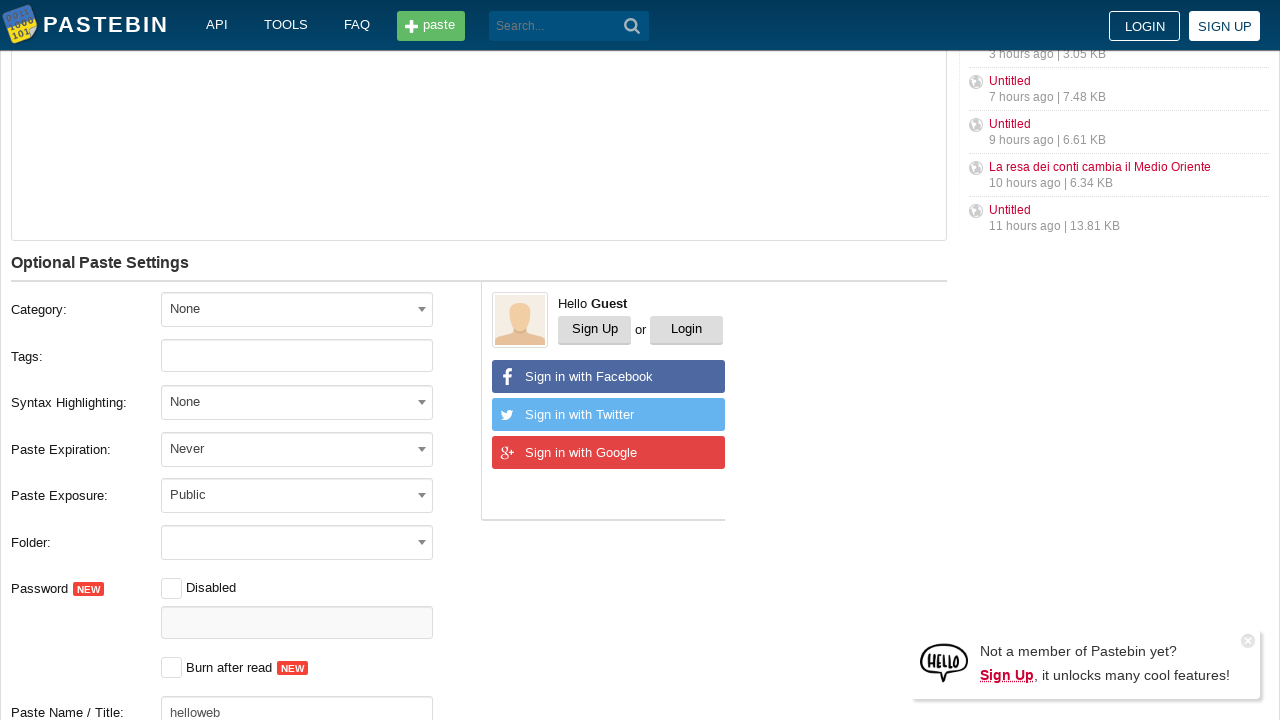